Tests a page that requires waiting for an element to become clickable, then clicks a verify button and checks for a success message.

Starting URL: http://suninjuly.github.io/wait1.html

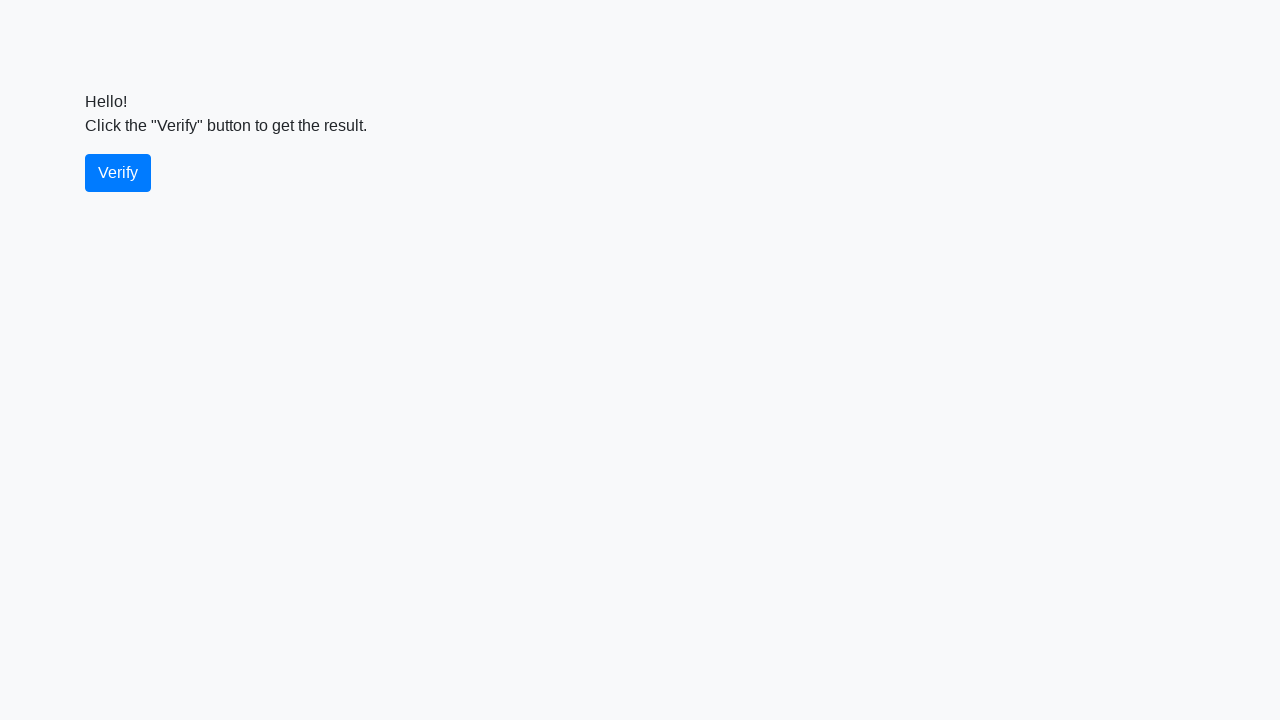

Waited for verify button to become visible
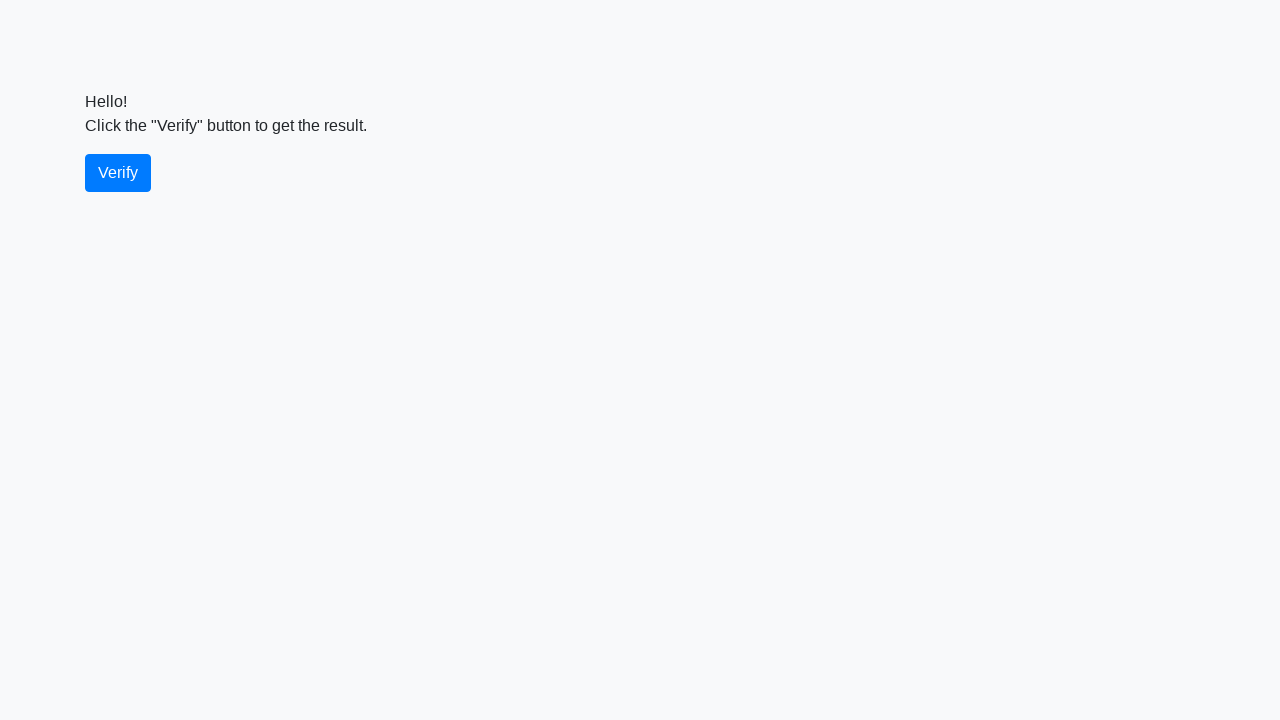

Clicked the verify button at (118, 173) on #verify
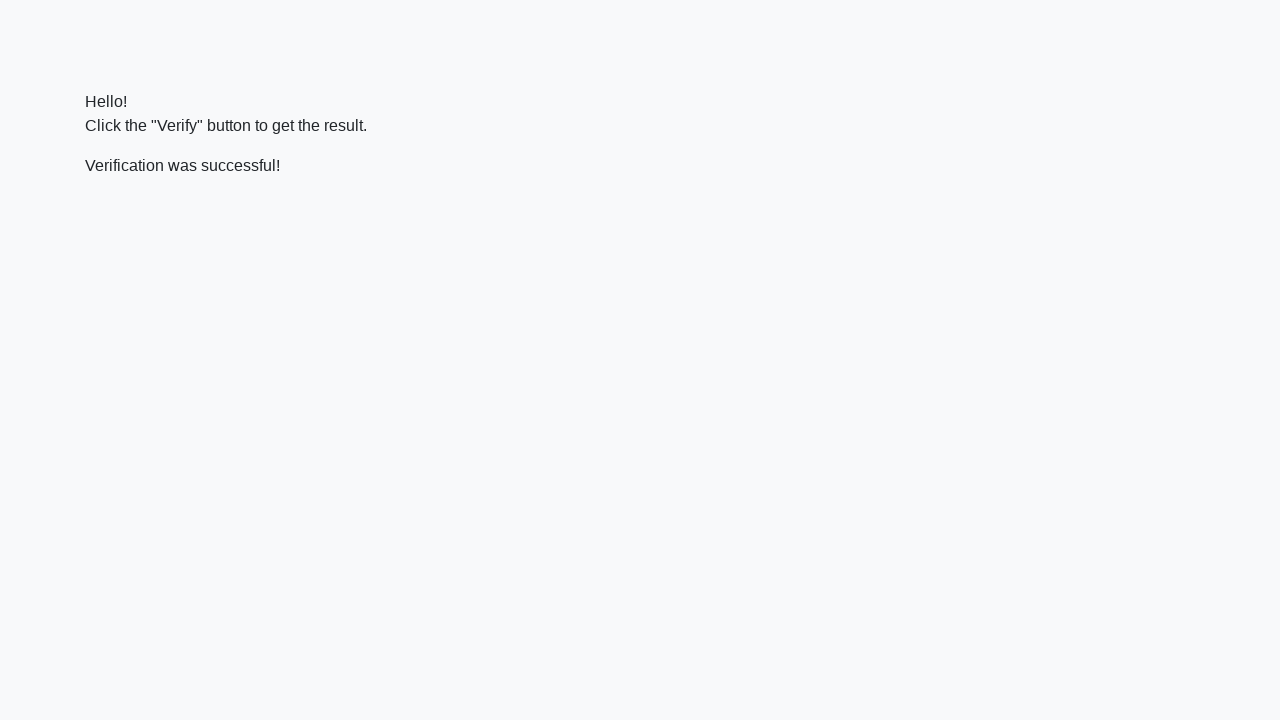

Located the verify message element
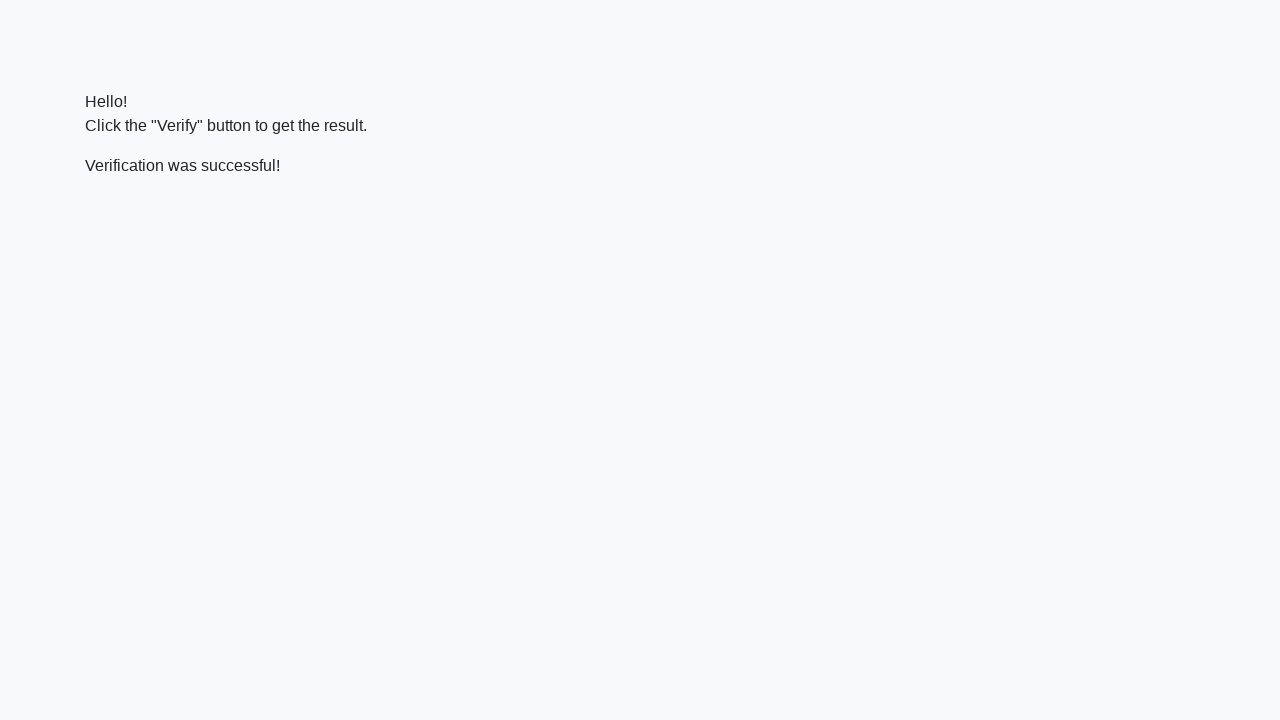

Waited for success message to become visible
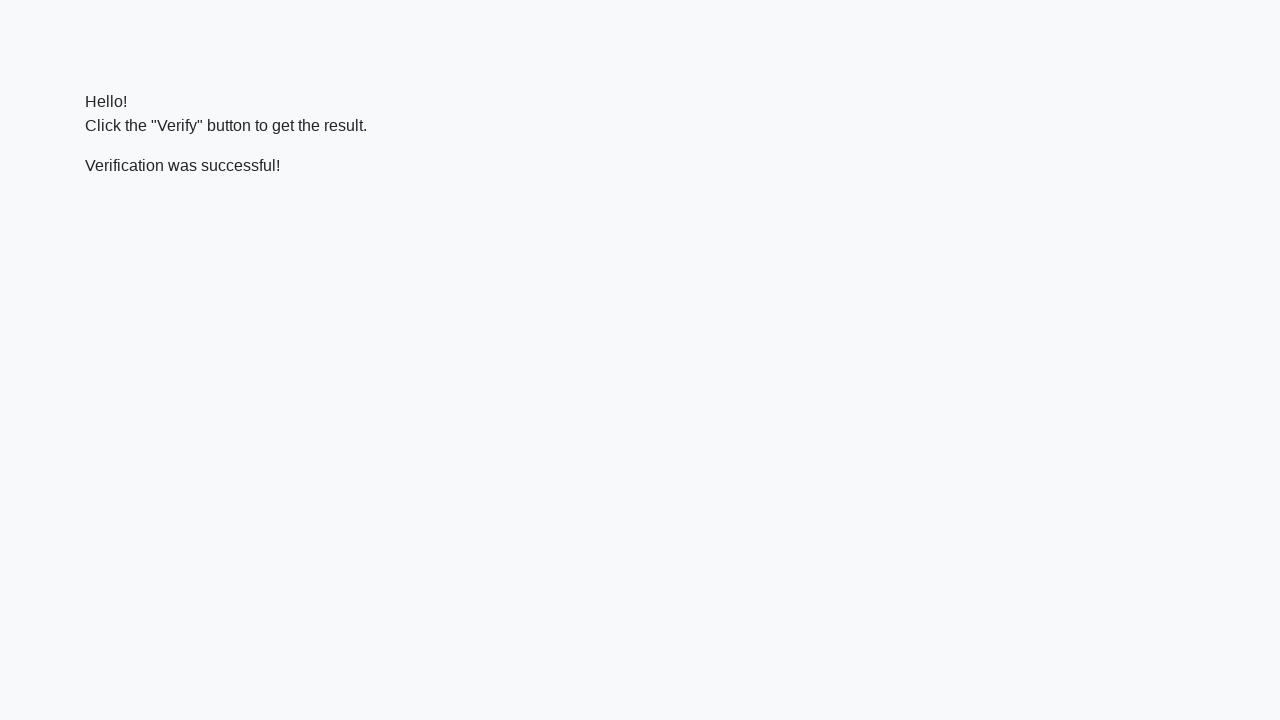

Verified that success message contains 'successful'
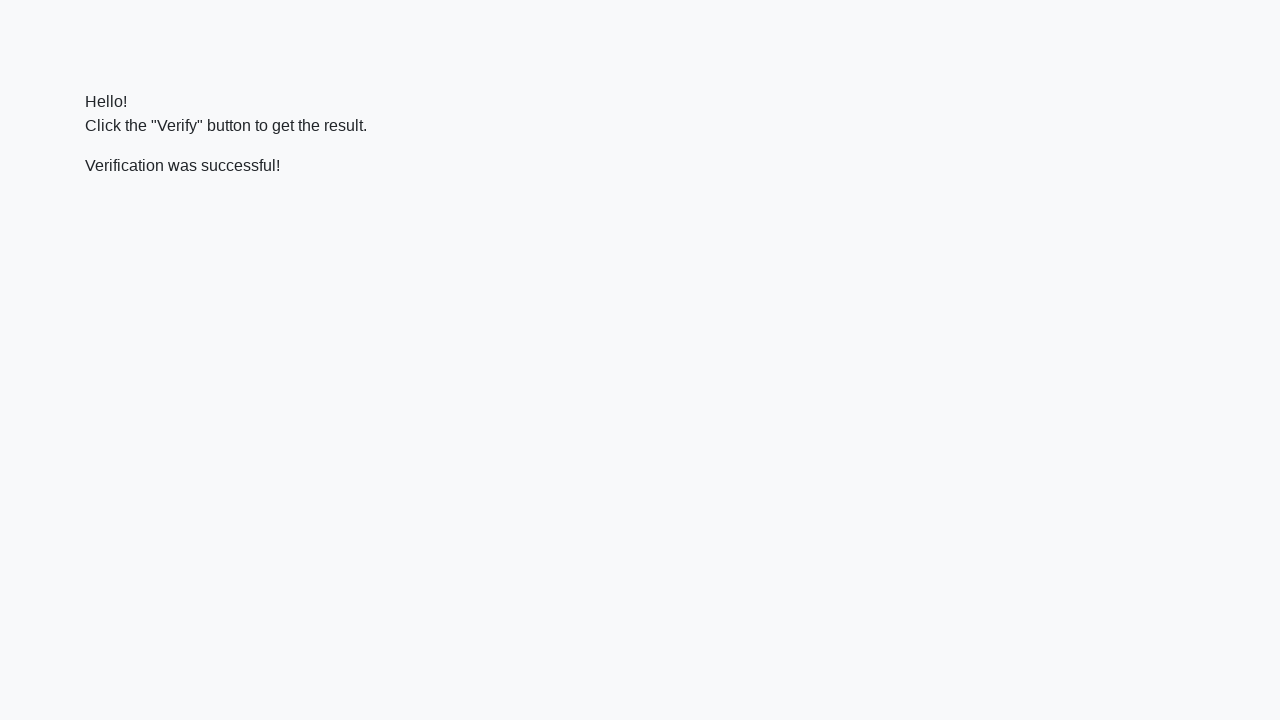

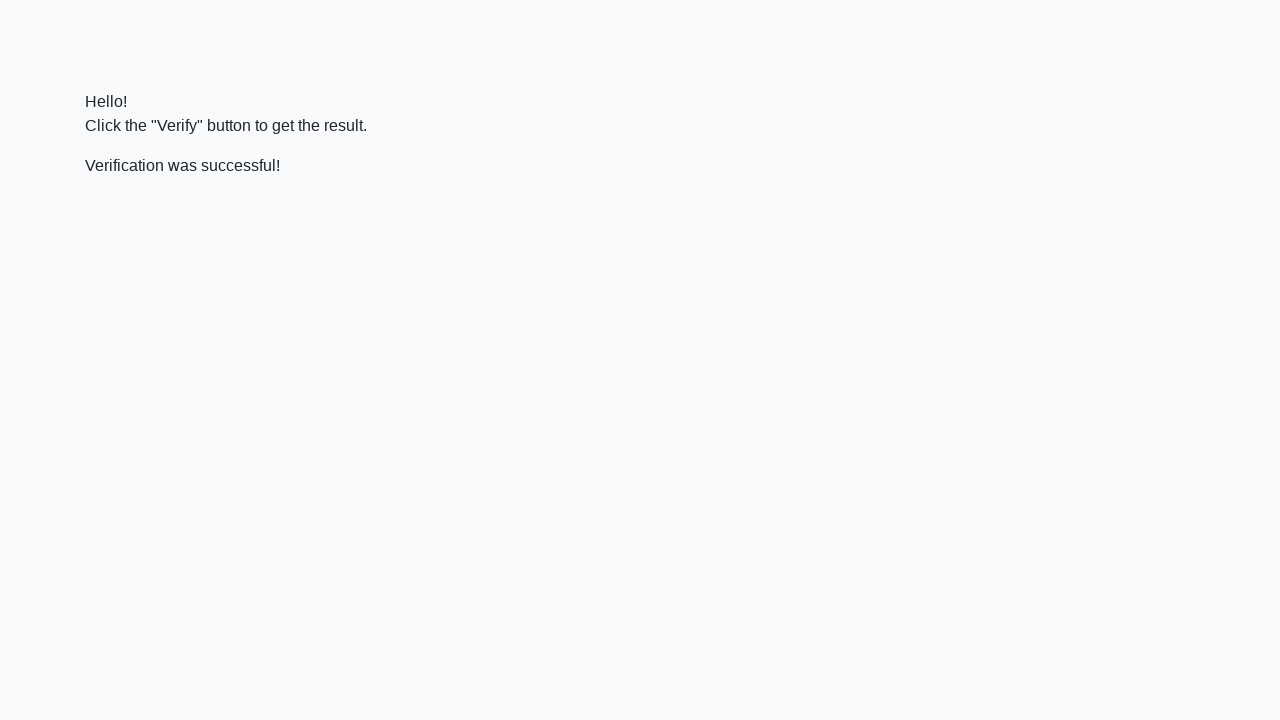